Tests an e-commerce shopping cart flow by adding specific vegetable items to cart, proceeding to checkout, and applying a promo code

Starting URL: http://rahulshettyacademy.com/seleniumPractise/

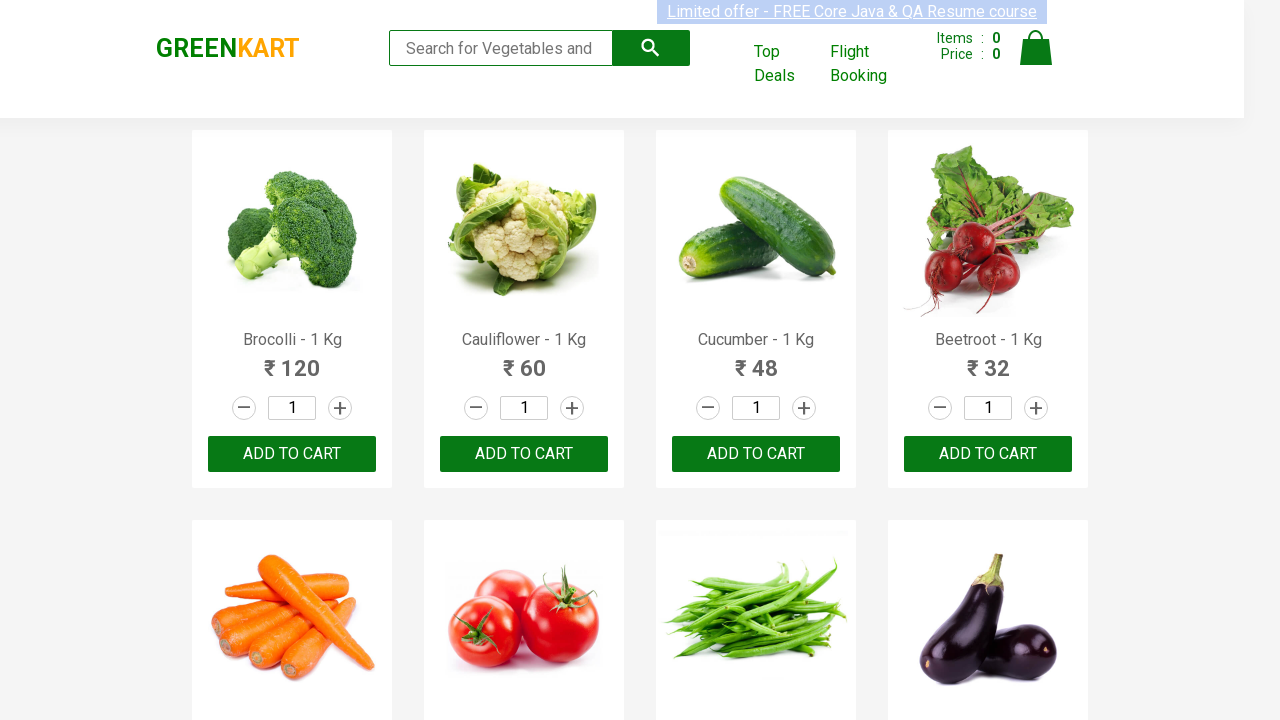

Located all product name elements on the page
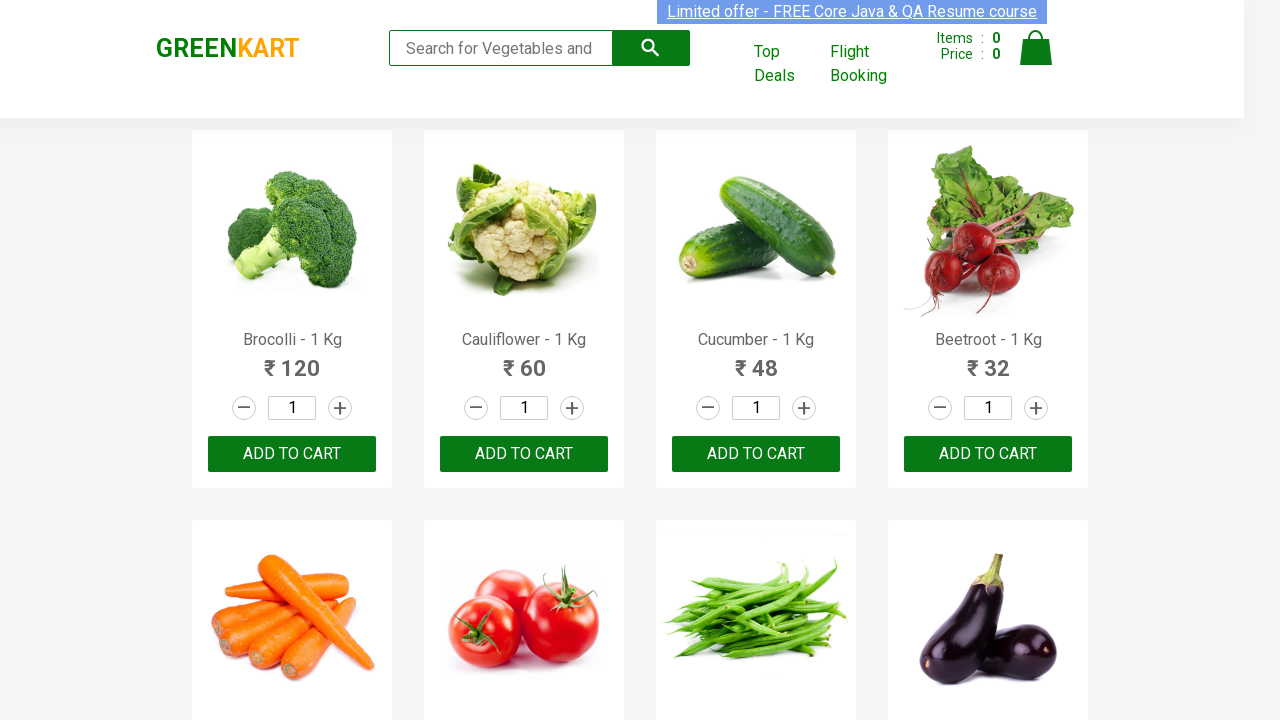

Added Brocolli to cart at (292, 454) on xpath=//div[@class='product-action']/button >> nth=0
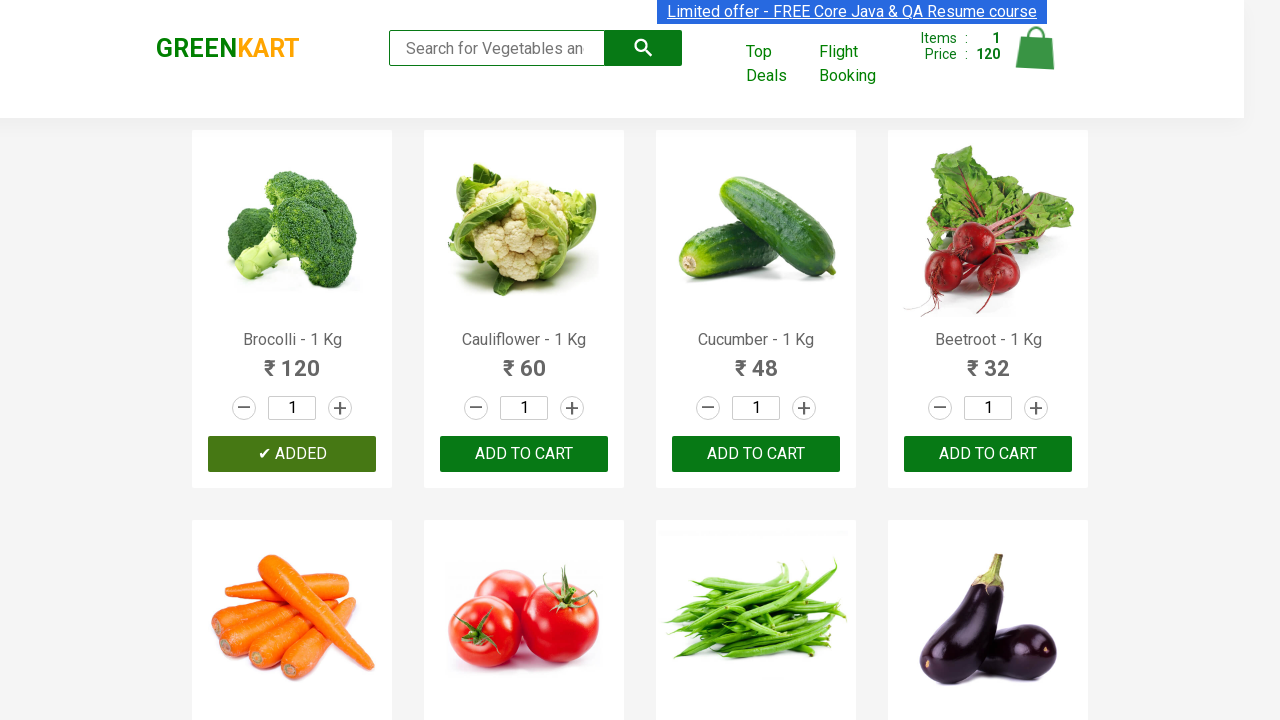

Added Cucumber to cart at (756, 454) on xpath=//div[@class='product-action']/button >> nth=2
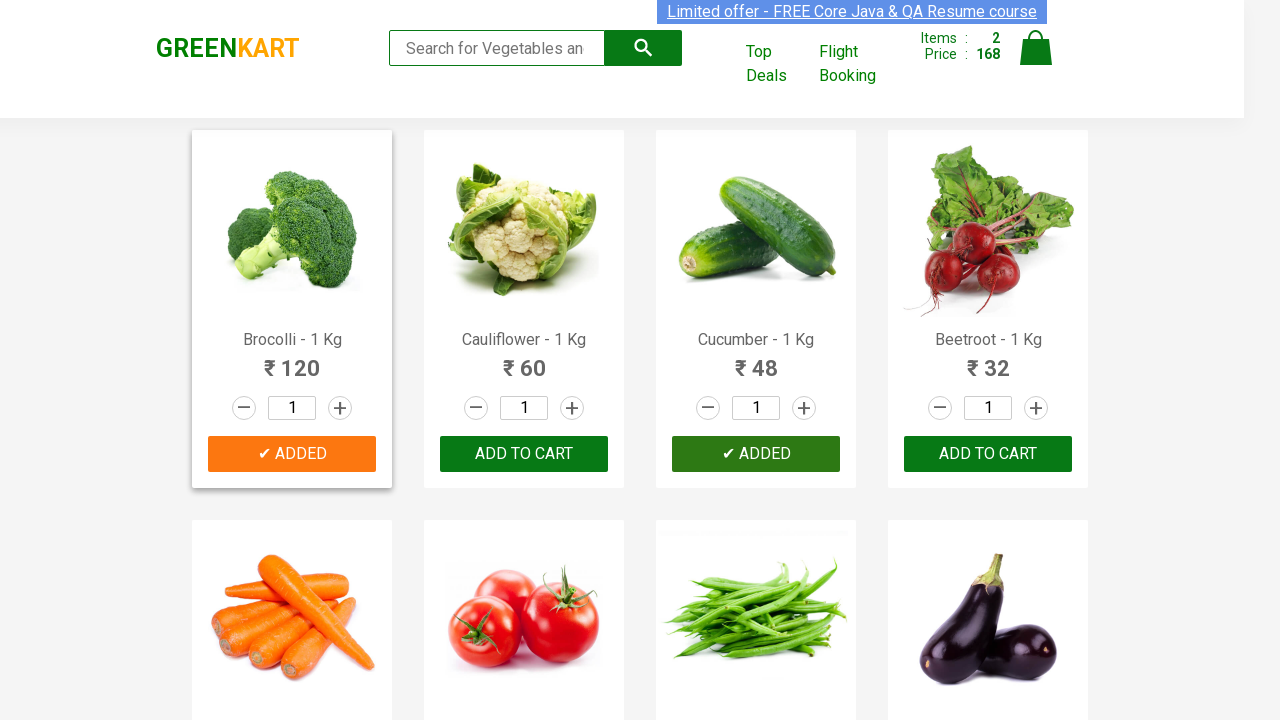

Added Beetroot to cart at (988, 454) on xpath=//div[@class='product-action']/button >> nth=3
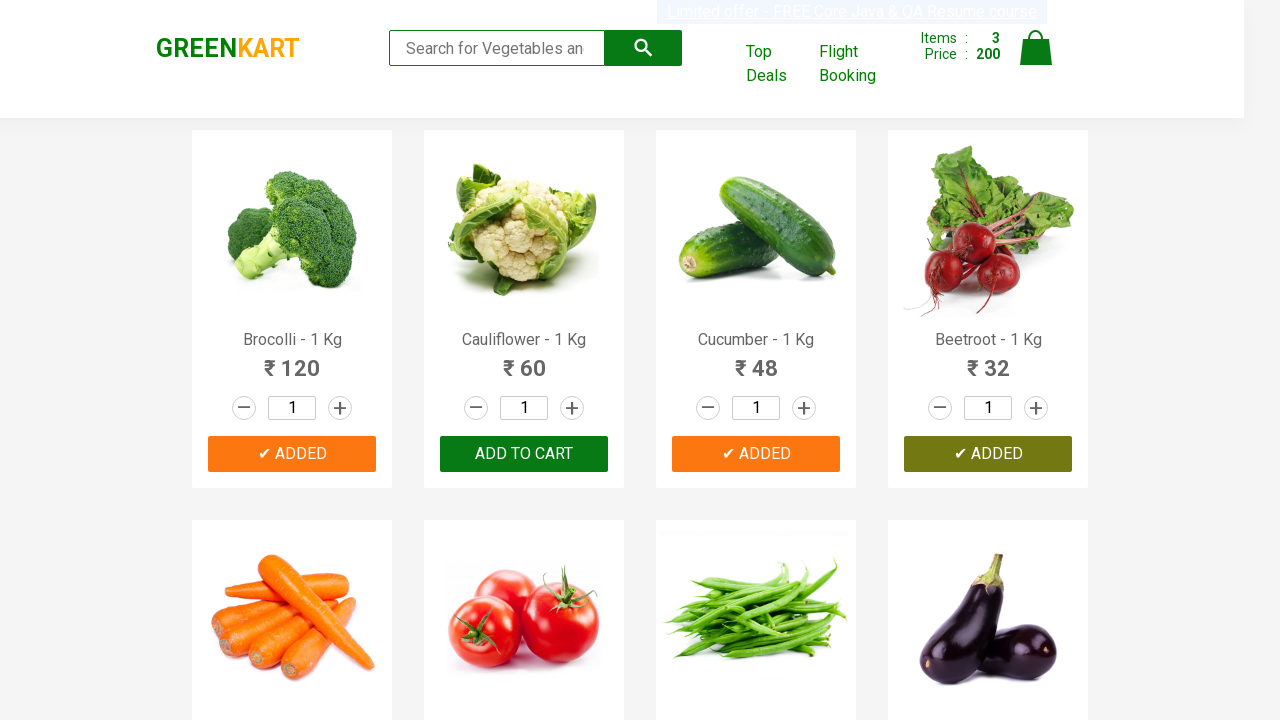

Clicked cart icon to view shopping cart at (1036, 48) on img[alt='Cart']
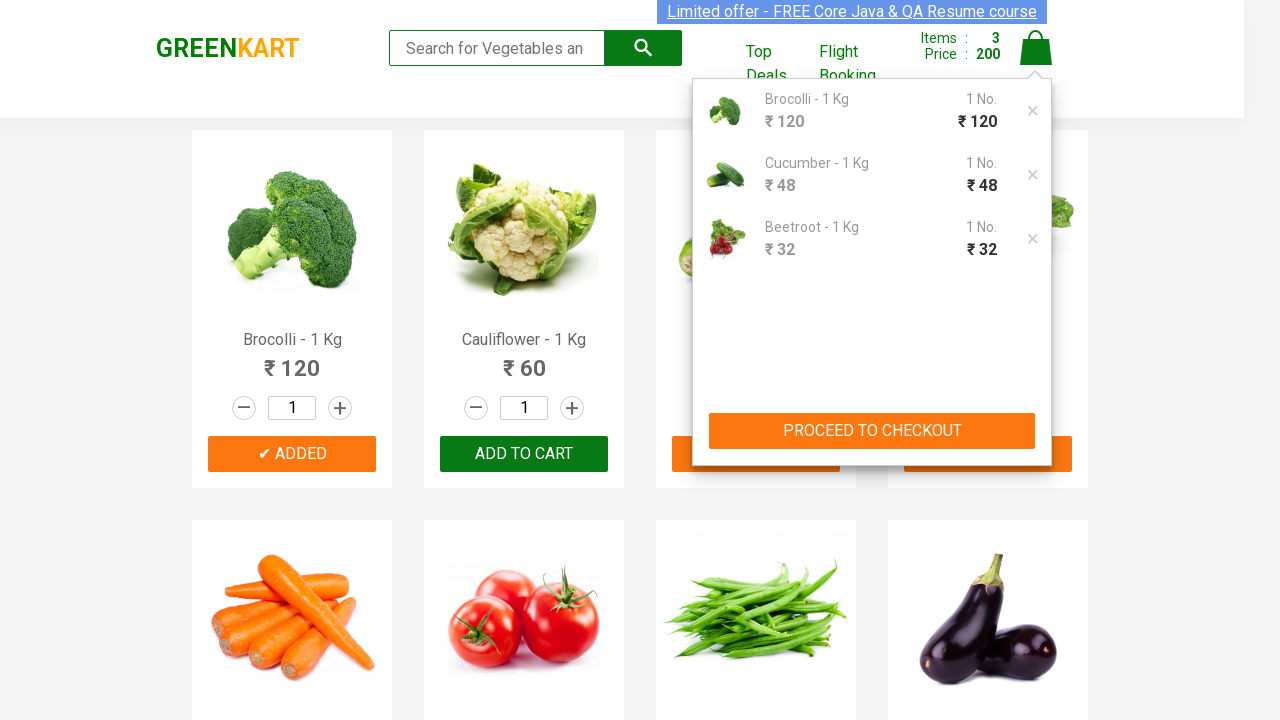

Clicked PROCEED TO CHECKOUT button at (872, 431) on xpath=//button[contains(text(),'PROCEED TO CHECKOUT')]
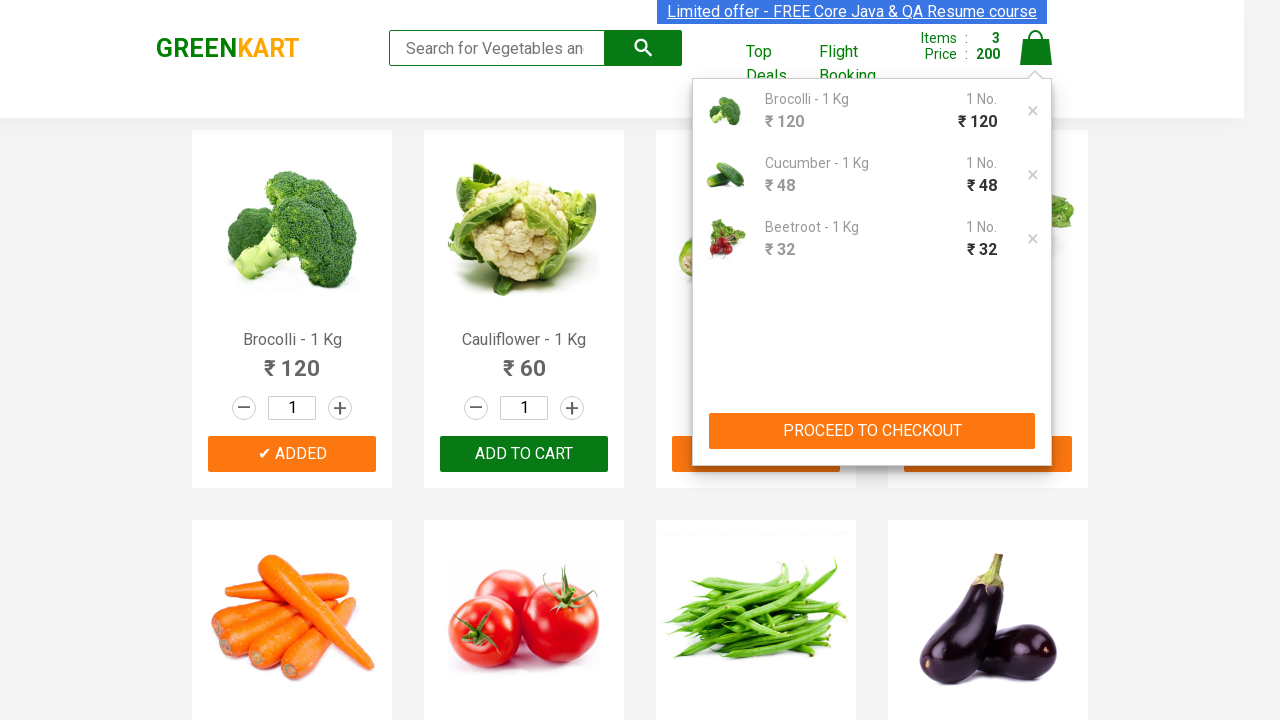

Entered promo code 'rahulshettyacademy' on input.promoCode
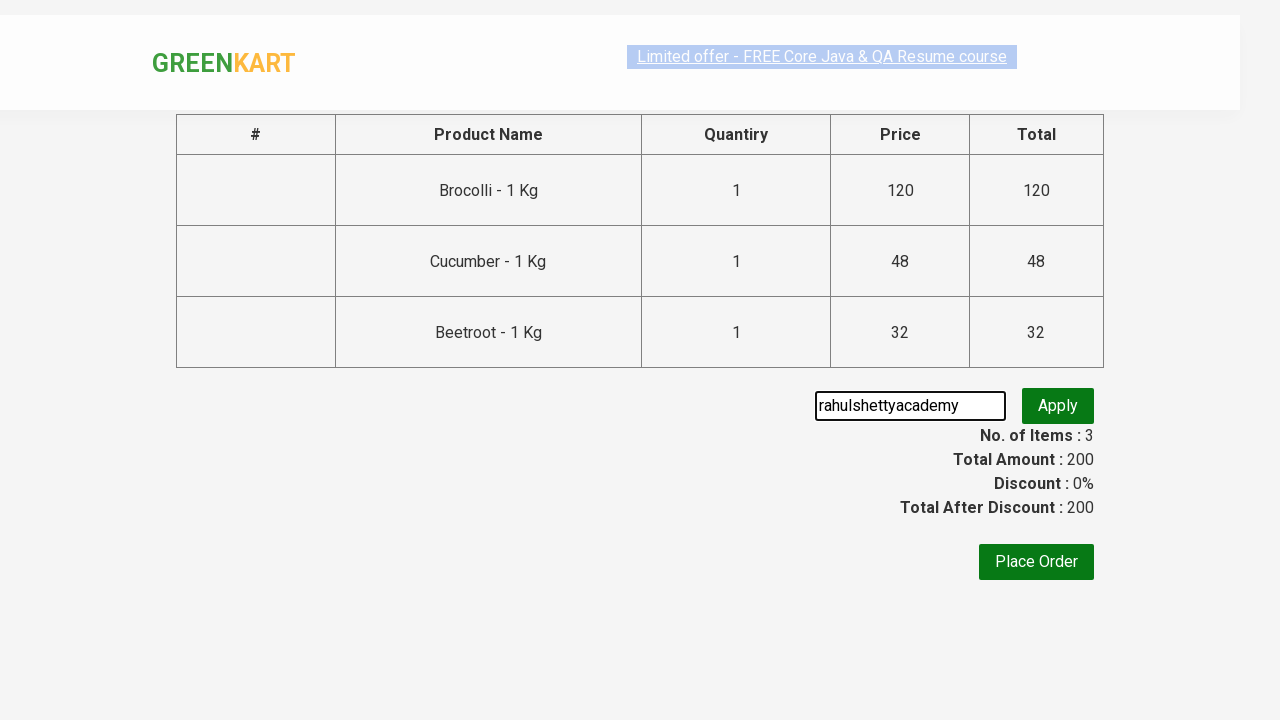

Clicked button to apply promo code at (1058, 406) on button.promoBtn
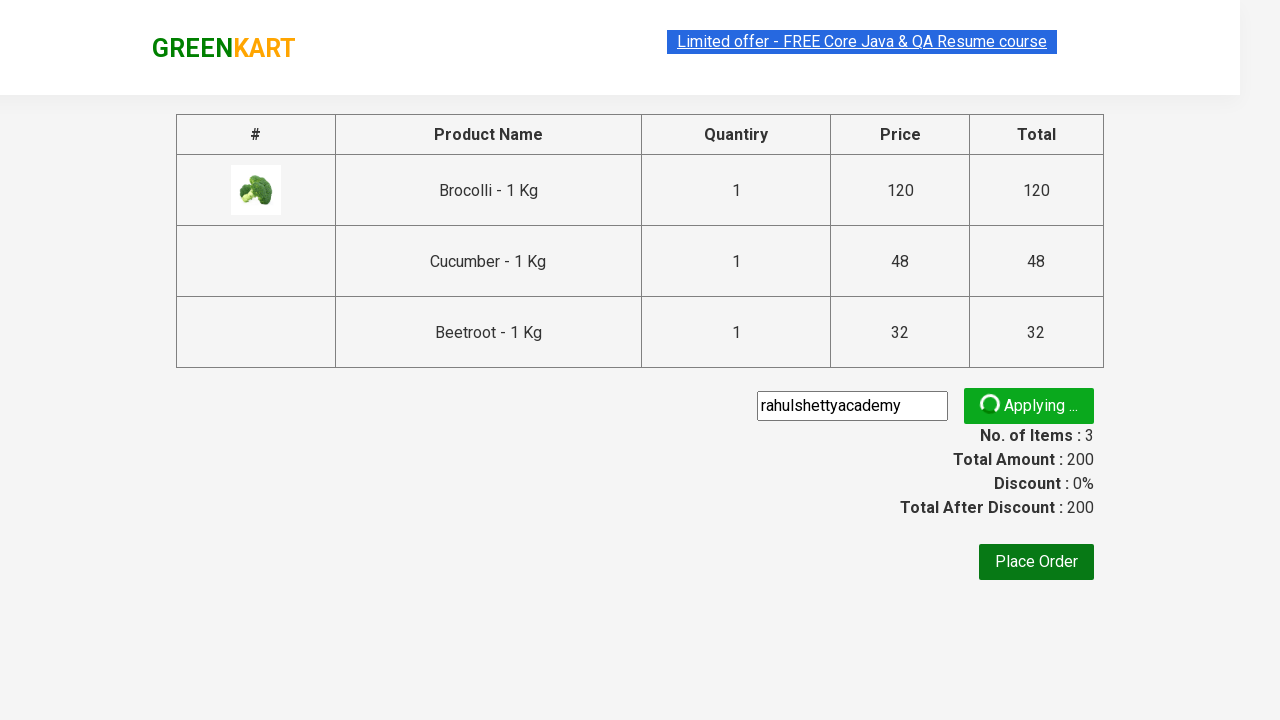

Promo code validation message appeared
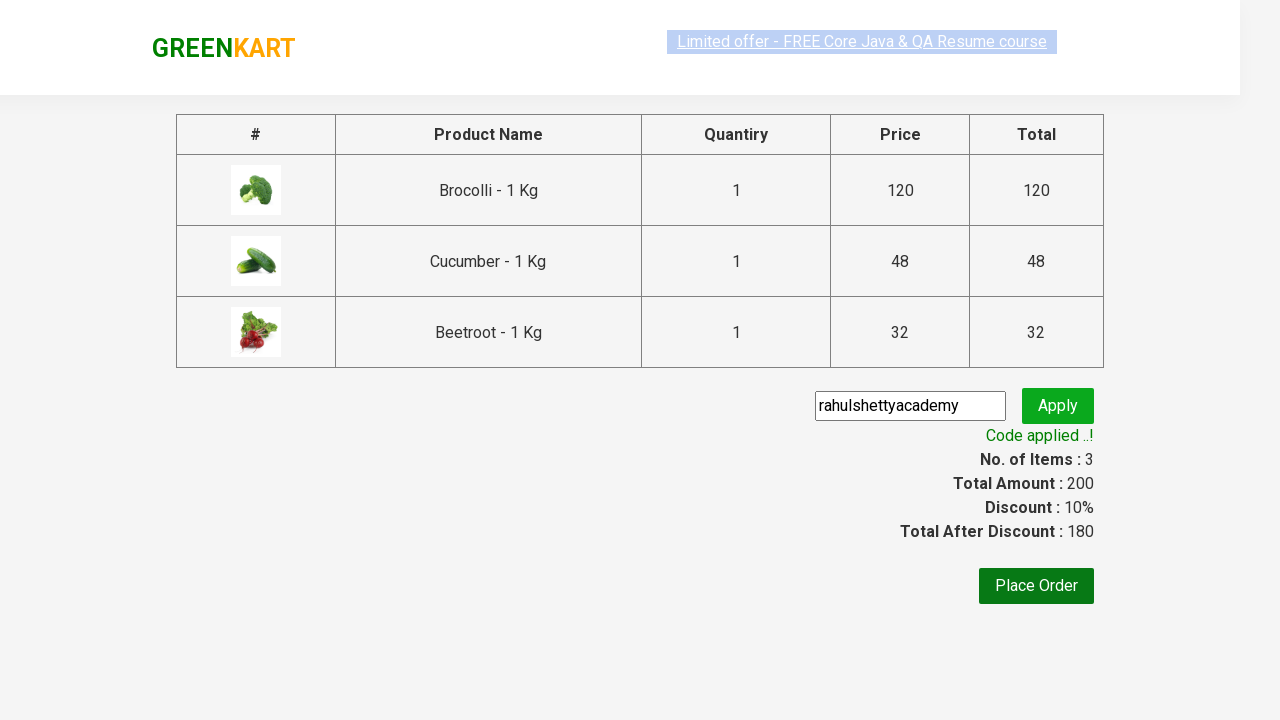

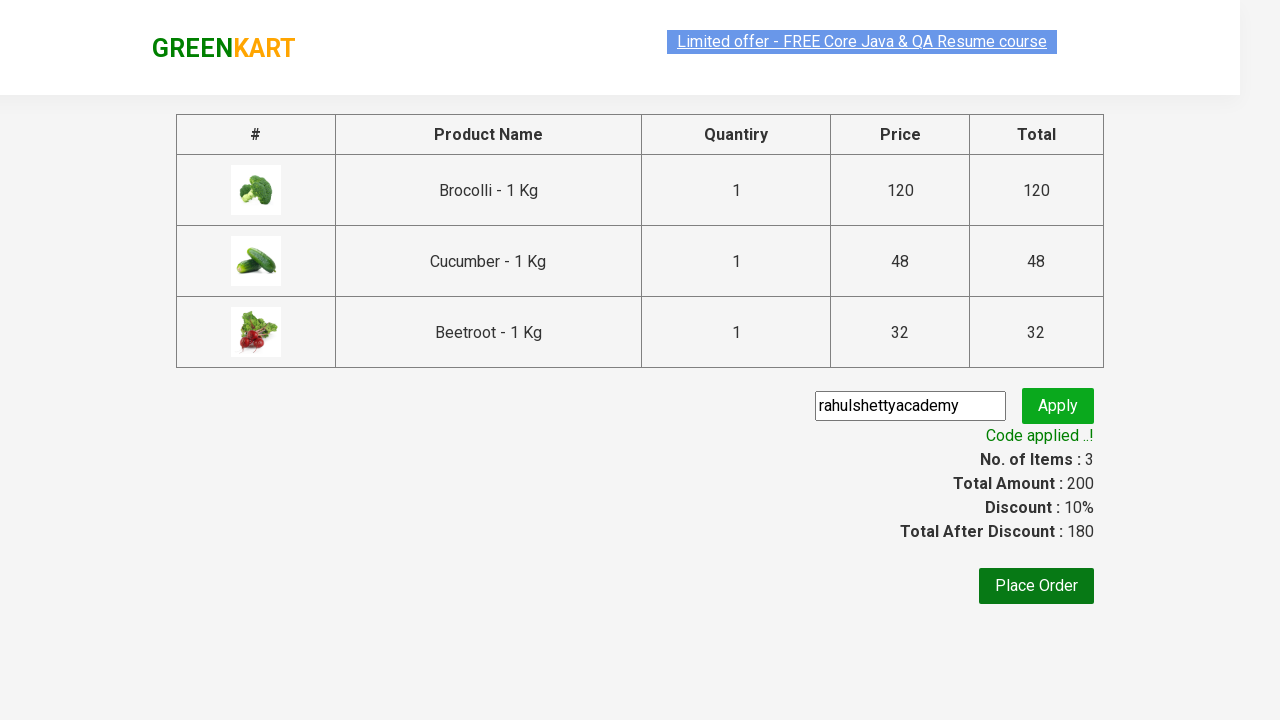